Tests Exit Intent functionality by moving the mouse outside the viewport to trigger a modal popup

Starting URL: https://the-internet.herokuapp.com

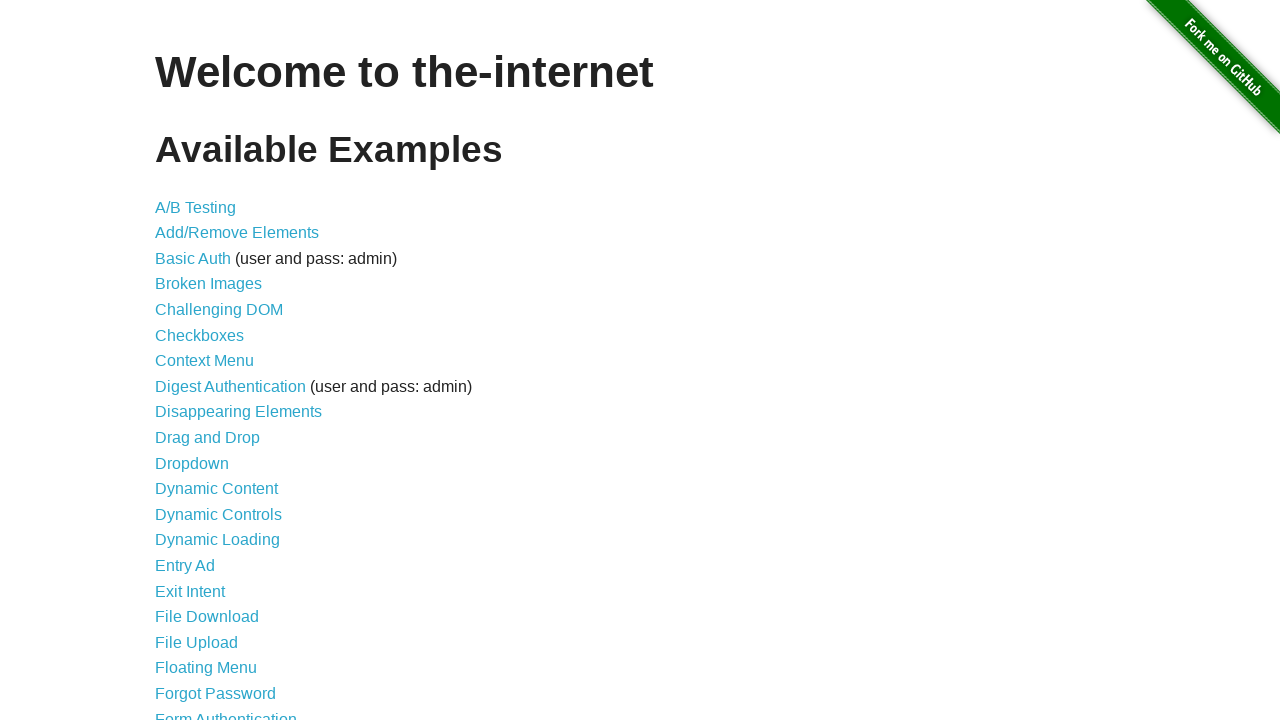

Clicked on Exit Intent link at (190, 591) on internal:role=link[name="Exit Intent"i]
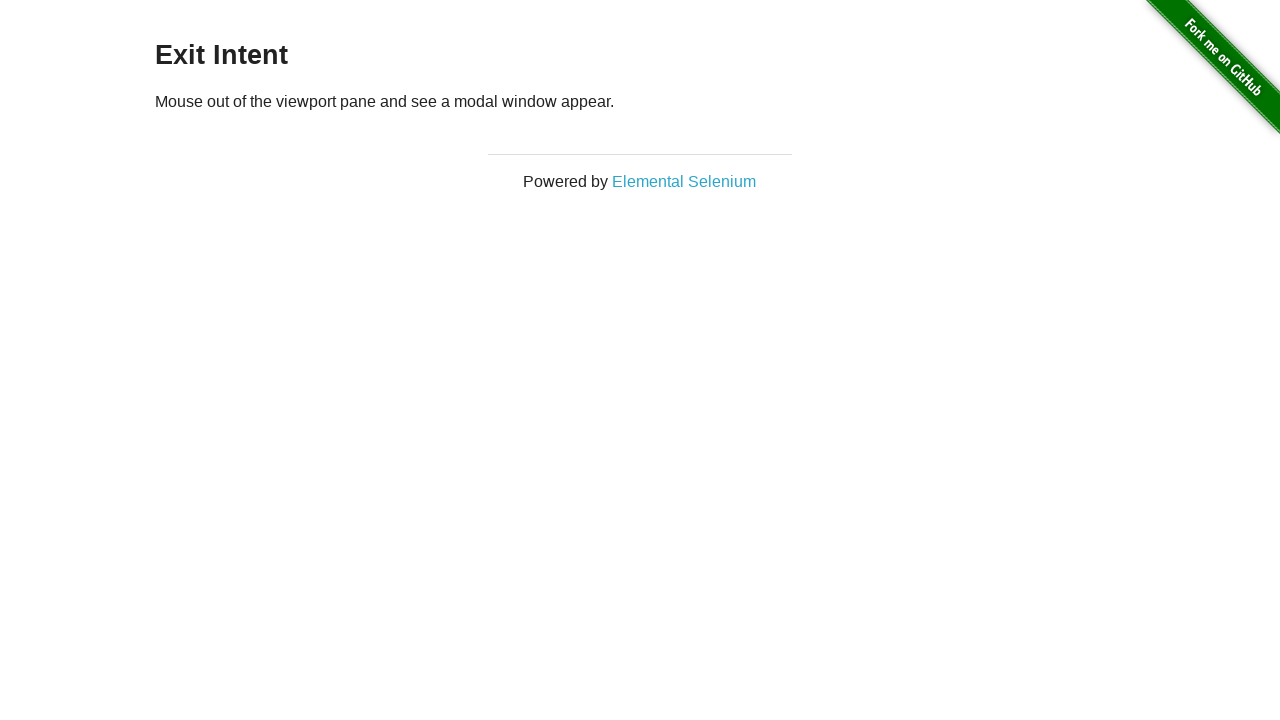

Retrieved viewport size
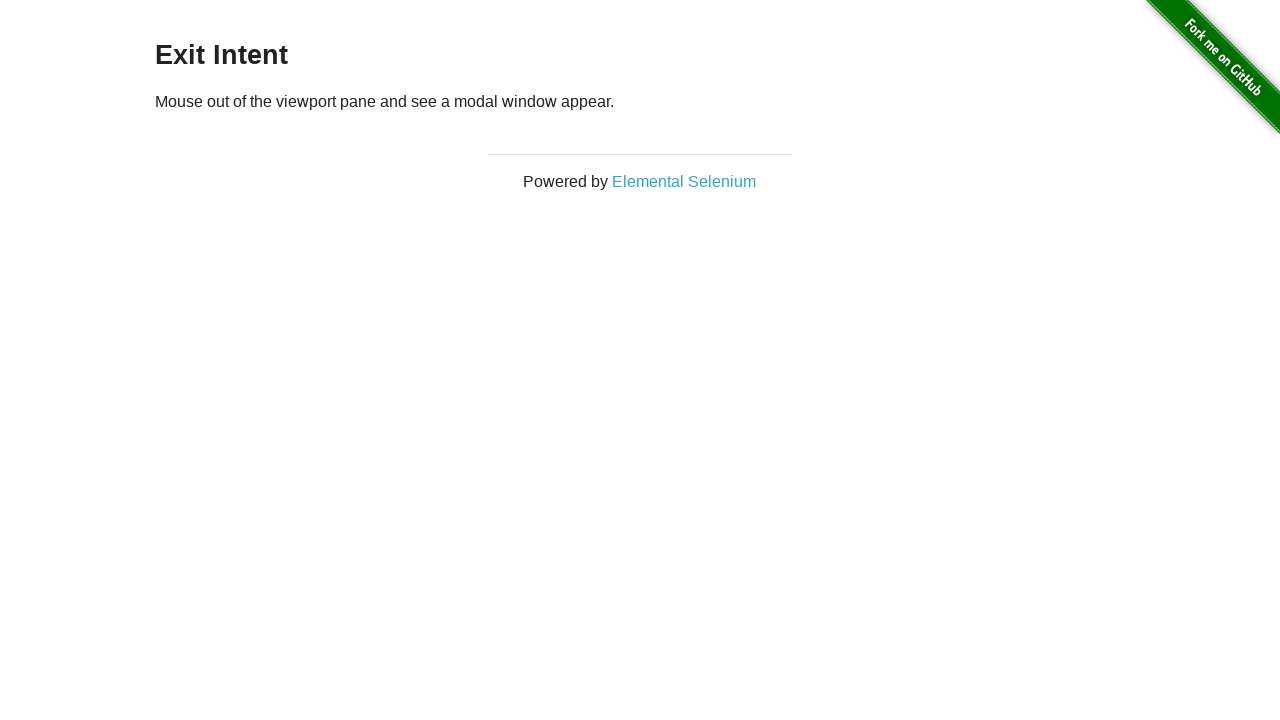

Waited 1500ms for page to stabilize
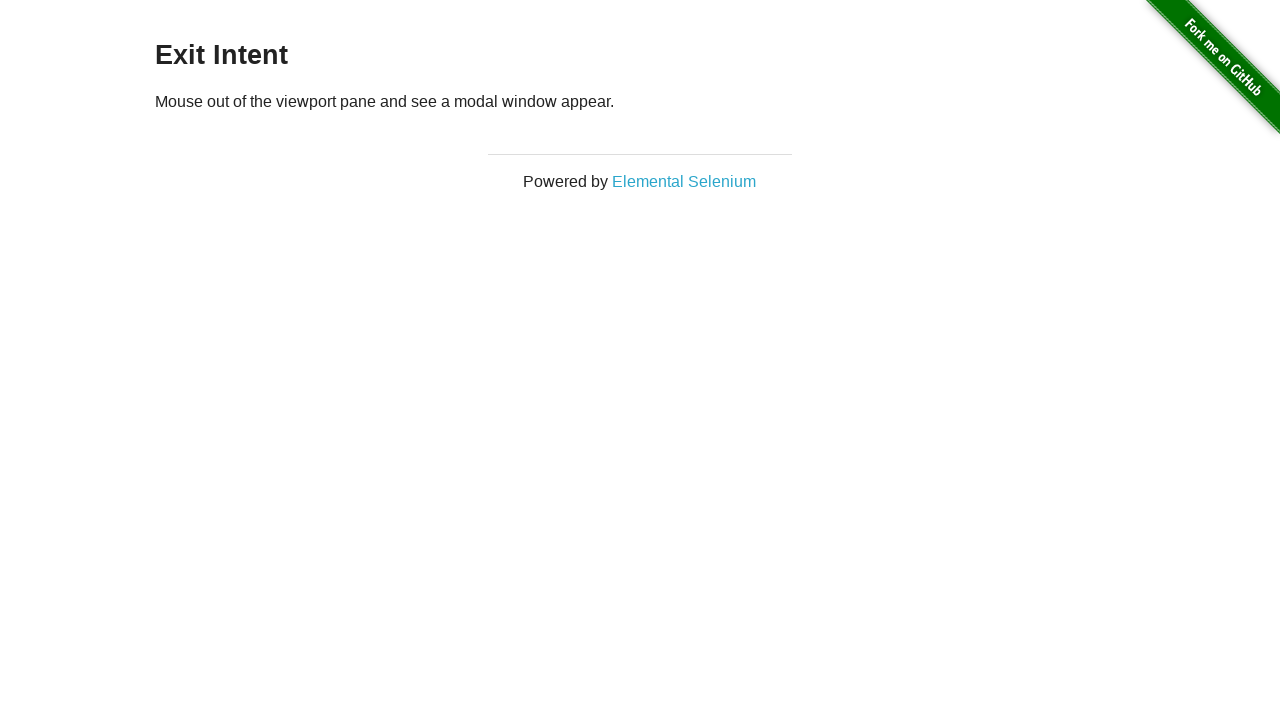

Moved mouse outside viewport to trigger exit intent modal at (640, -50)
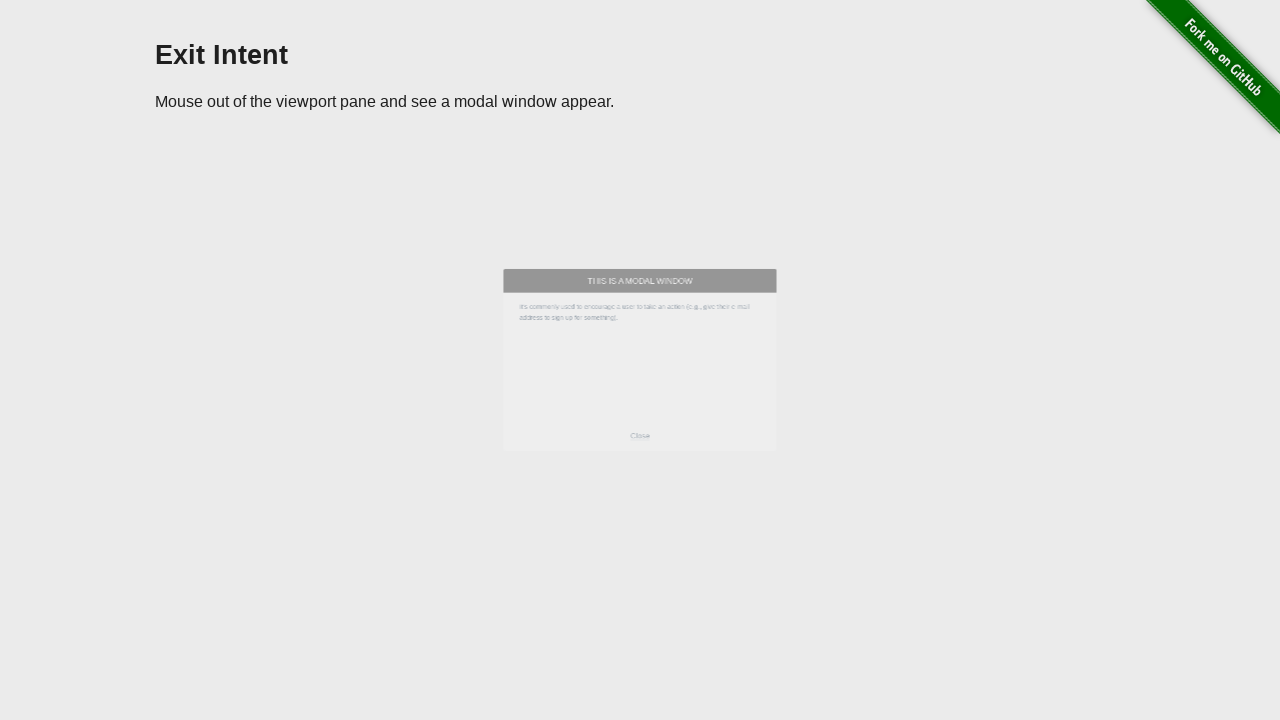

Located close button in modal footer
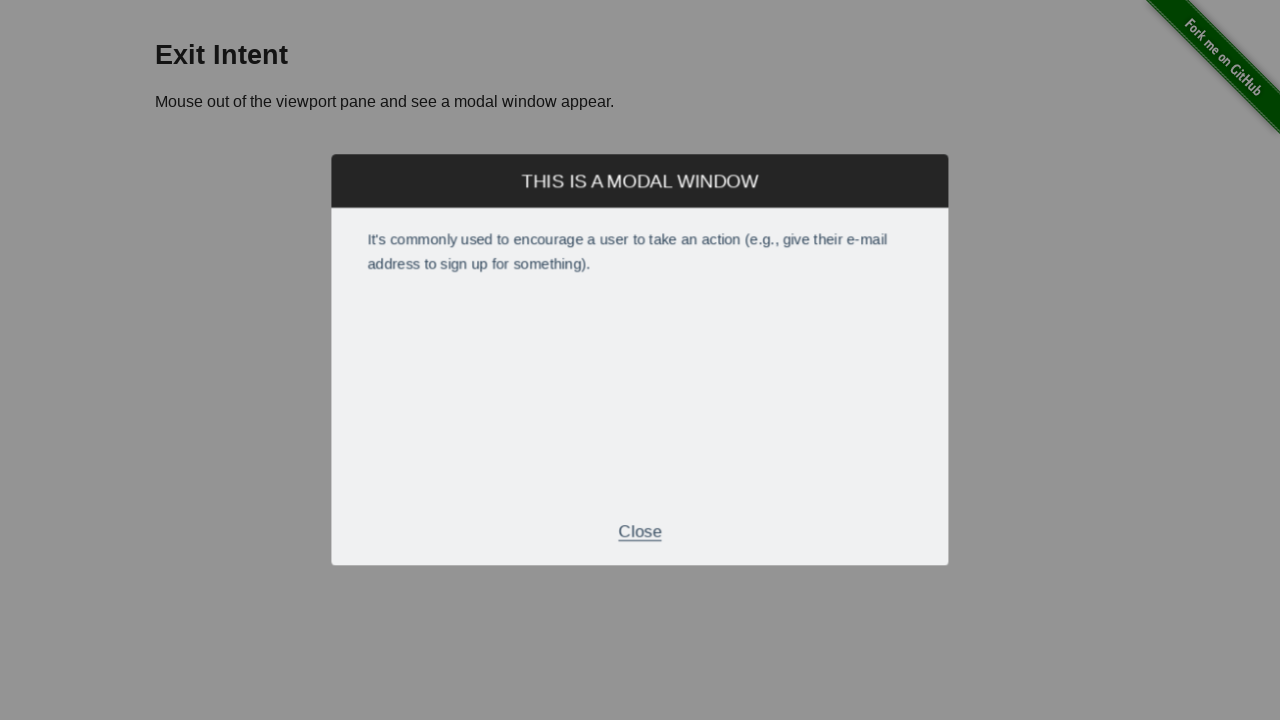

Close button was visible, clicked to dismiss modal at (640, 527) on xpath=//div[@class='modal-footer']//p[text()='Close']
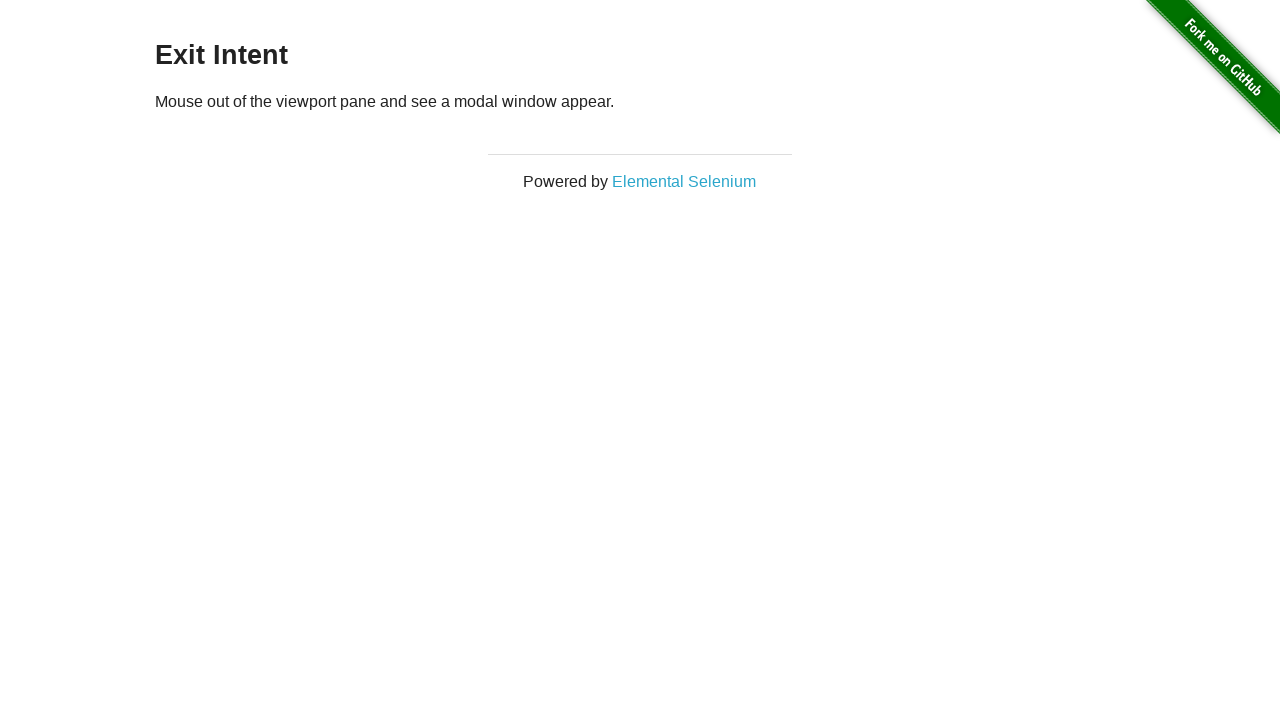

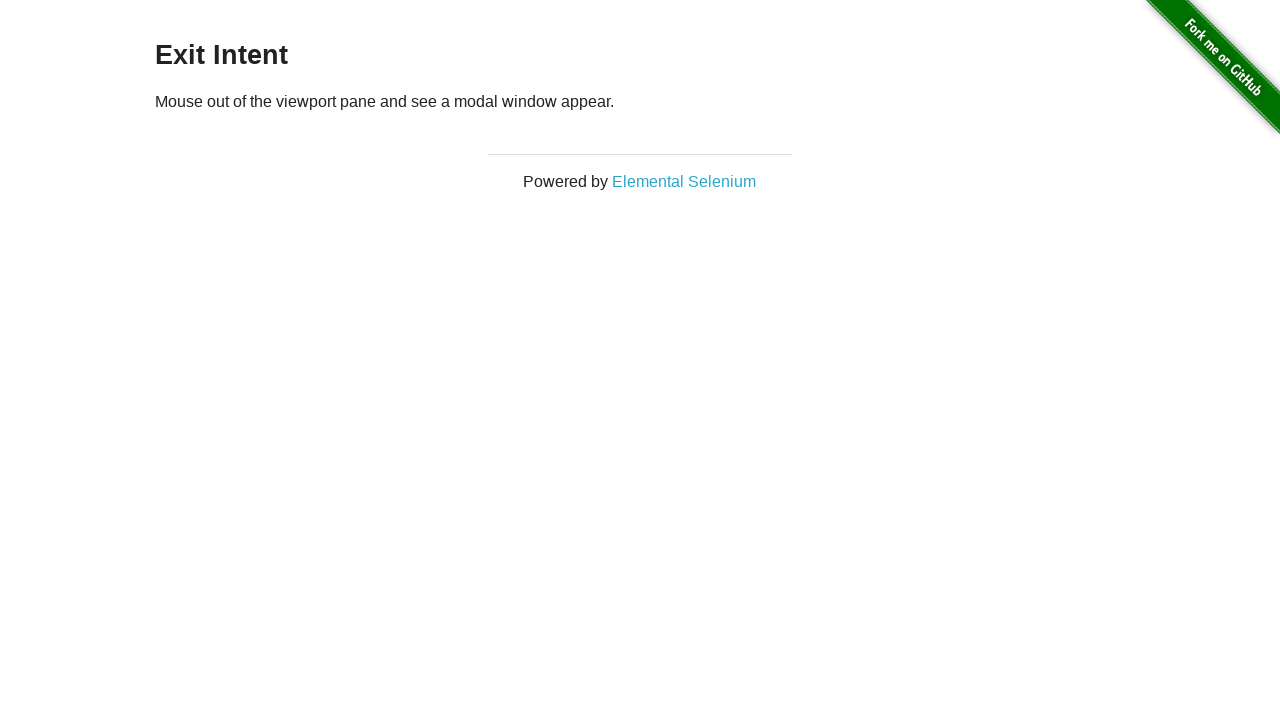